Tests the furniture category filtering functionality by navigating to the Furniture section, applying a price range filter (40-200), verifying products are found, clicking the first product, and verifying the product price is within the specified range.

Starting URL: https://www.testotomasyonu.com/

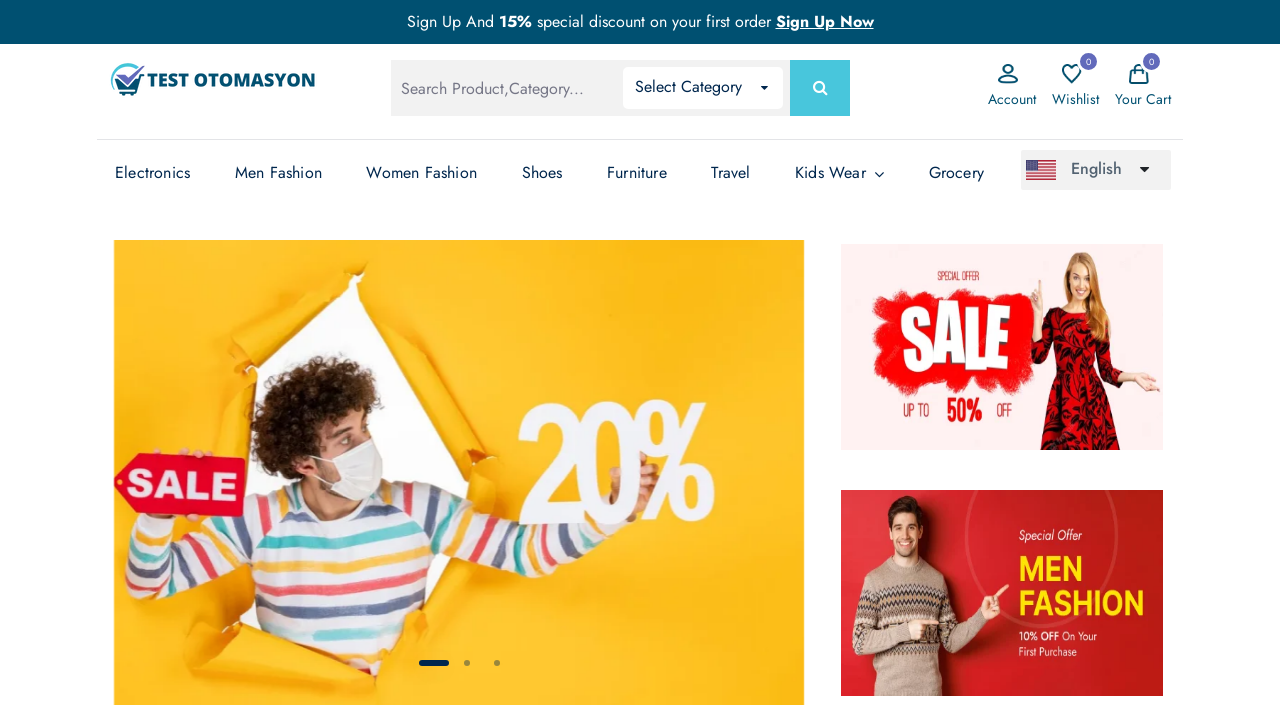

Reloaded the page
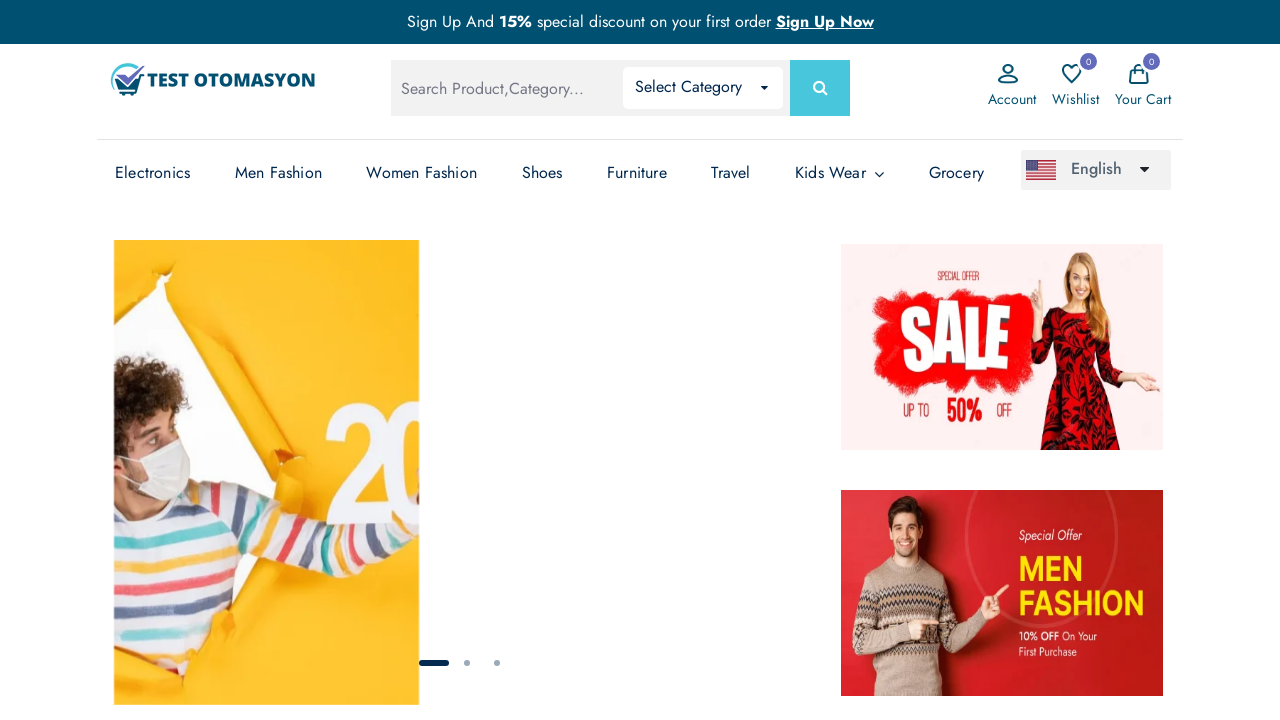

Verified page title contains 'Test Otomasyonu'
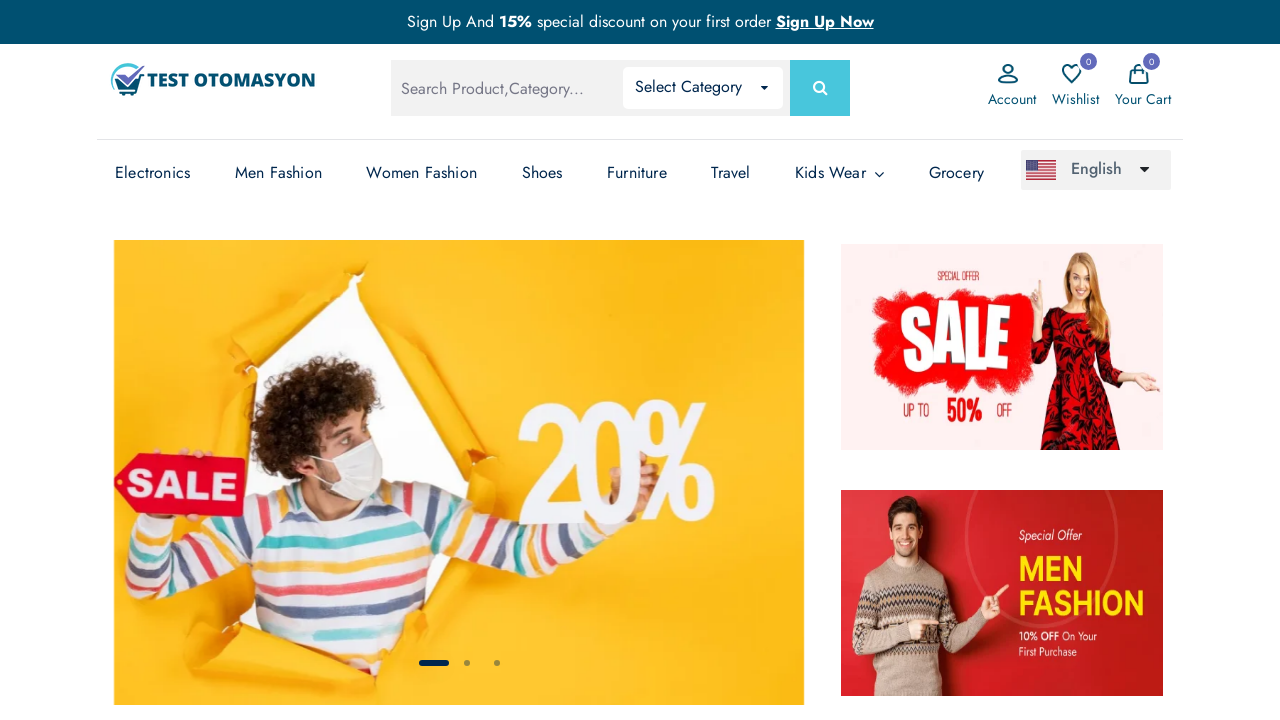

Clicked on Furniture category link at (637, 173) on (//*[@class='has-sub'])[5]
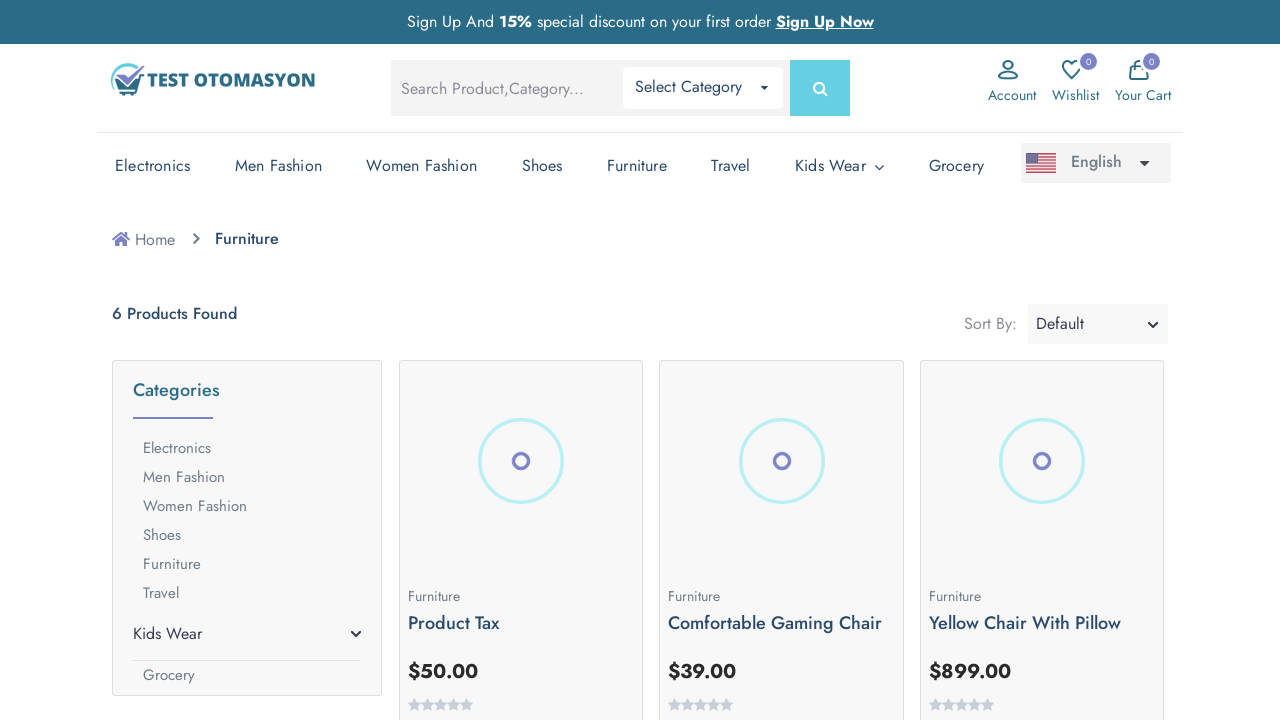

Cleared minimum price filter field on xpath=//*[@class='form-control minPrice']
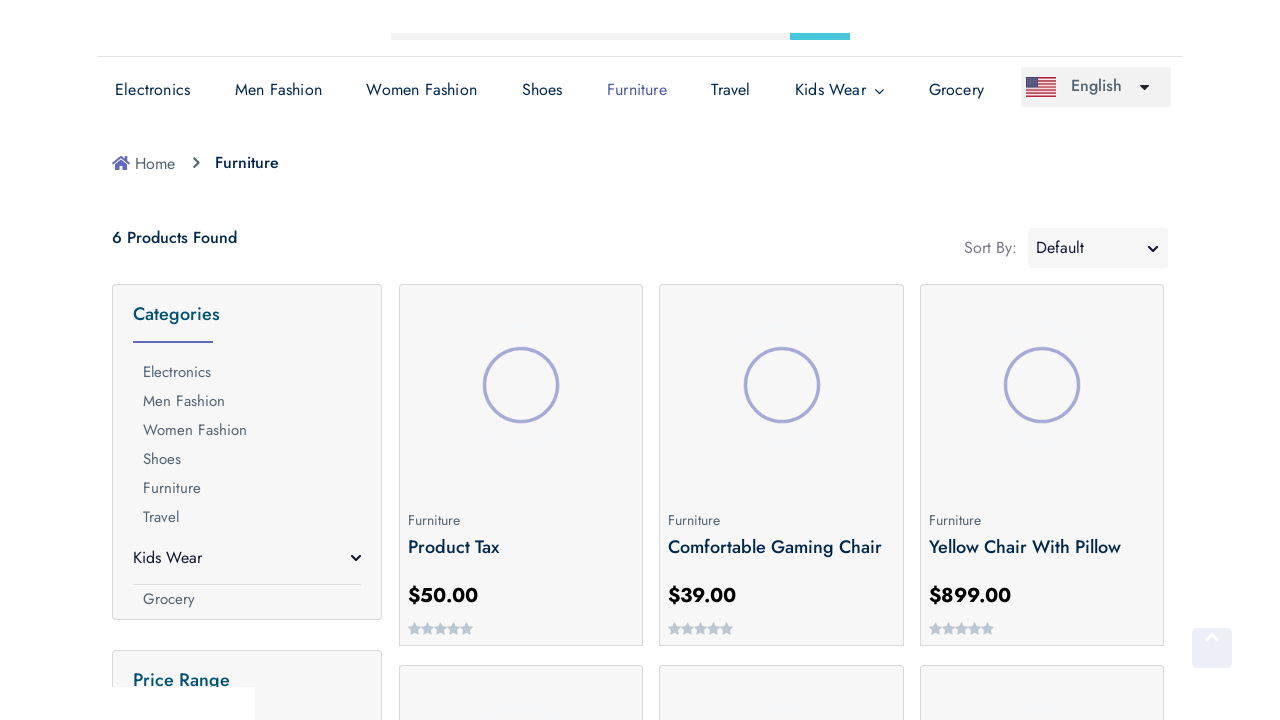

Filled minimum price filter with '40' on xpath=//*[@class='form-control minPrice']
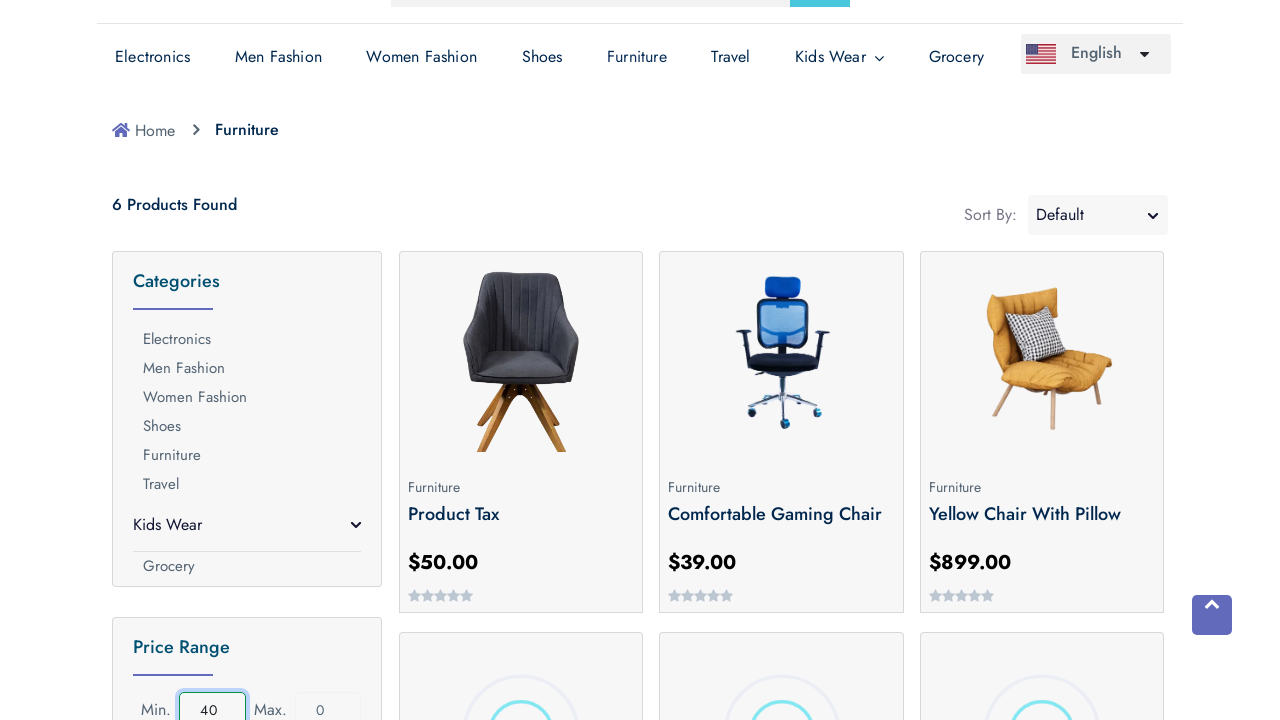

Cleared maximum price filter field on xpath=//*[@class='form-control maxPrice']
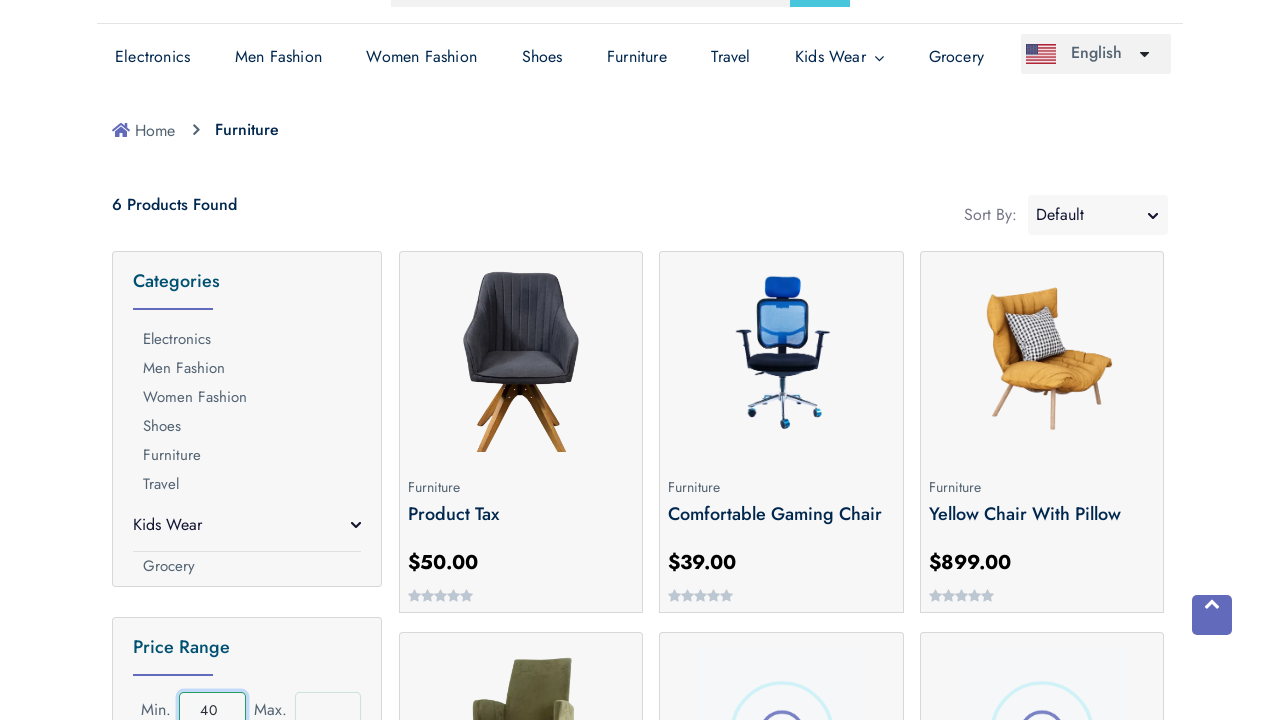

Filled maximum price filter with '200' on xpath=//*[@class='form-control maxPrice']
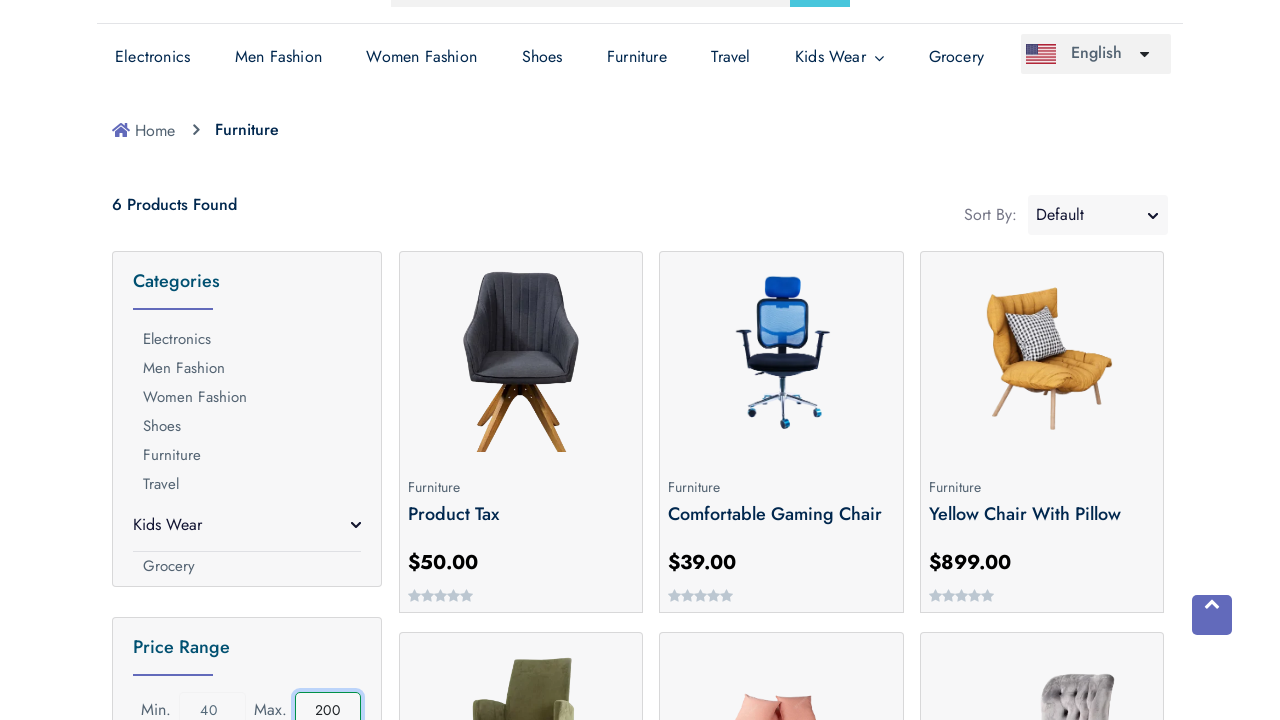

Scrolled down the page
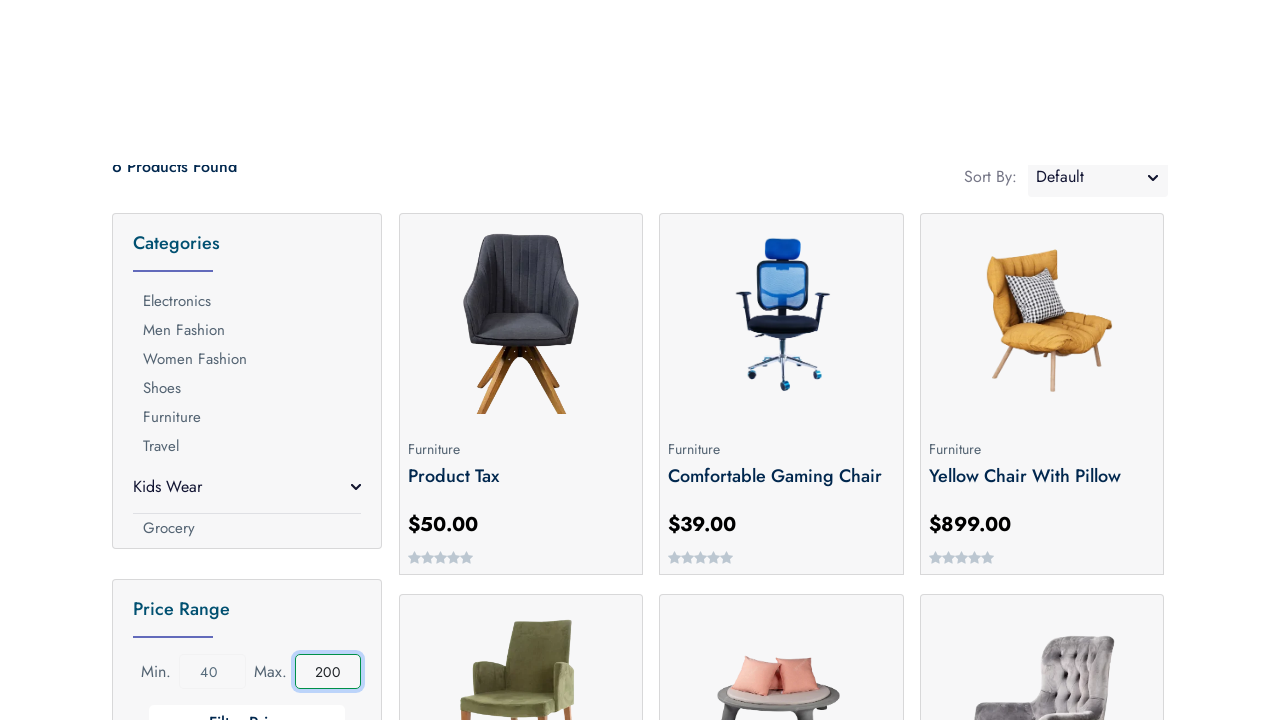

Clicked the price range filter button at (247, 131) on xpath=//*[@class='price-range-button']
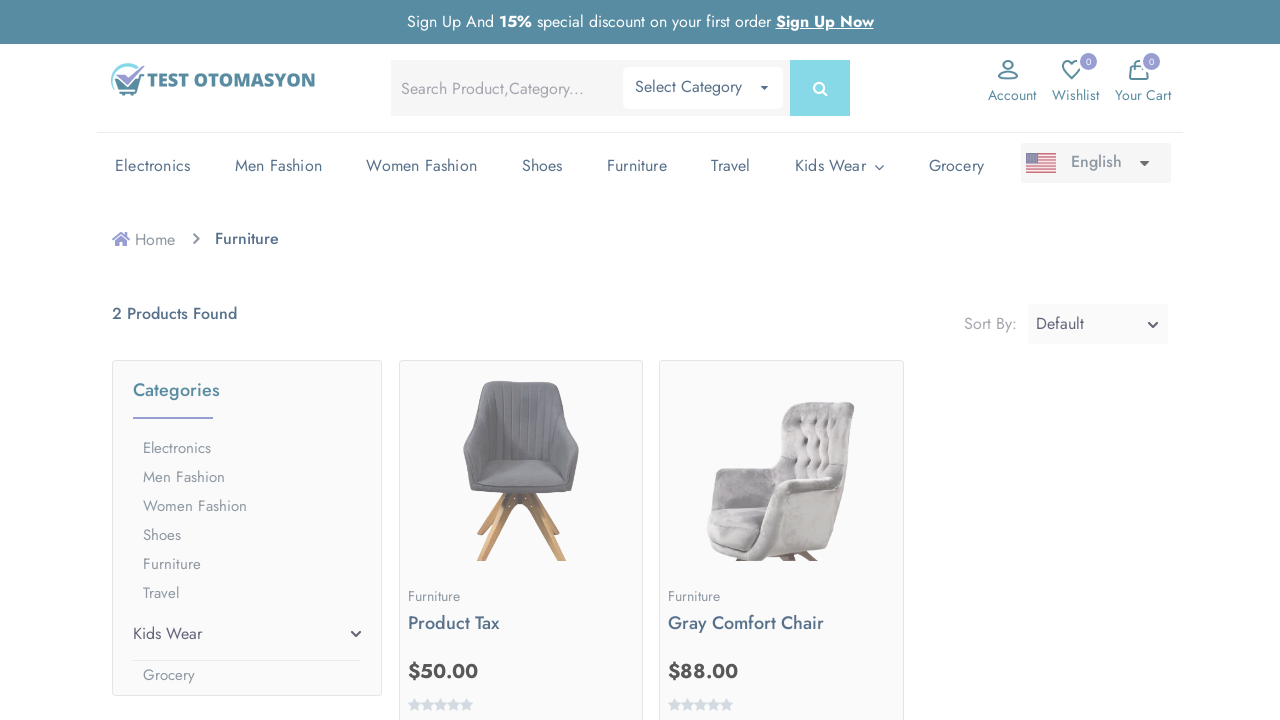

Waited for product count text to load
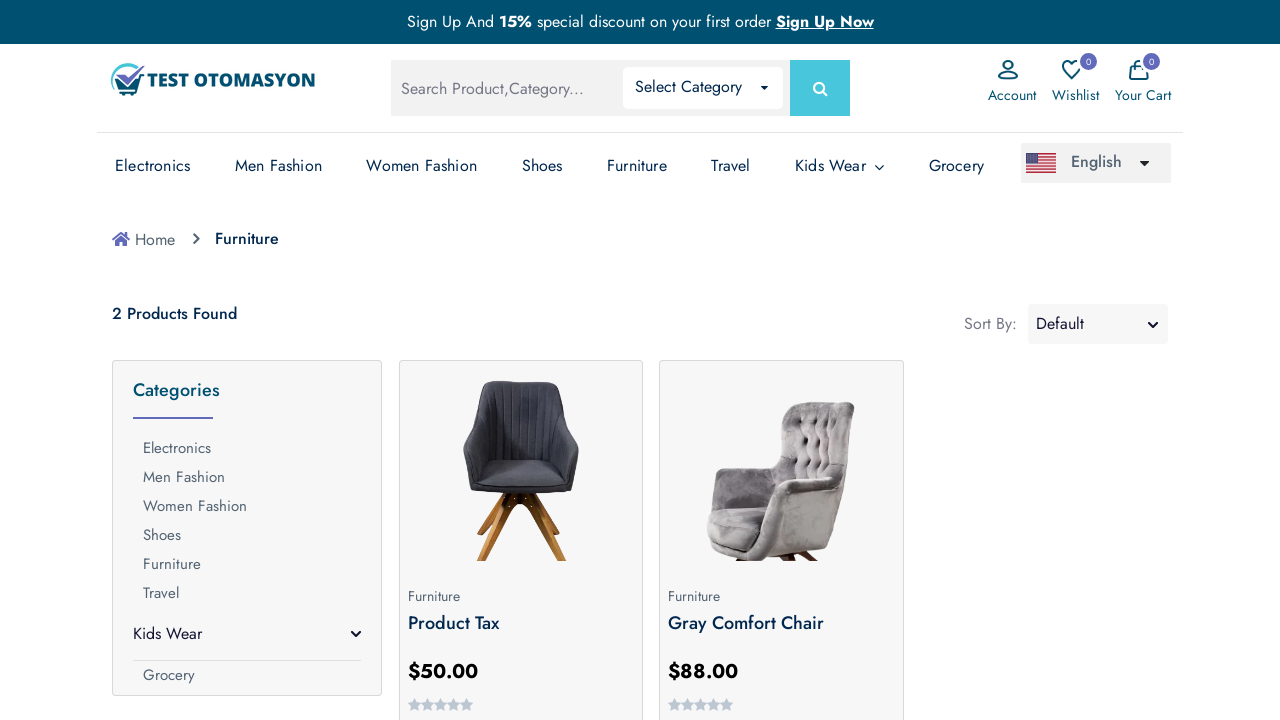

Verified products found: 2 Products Found
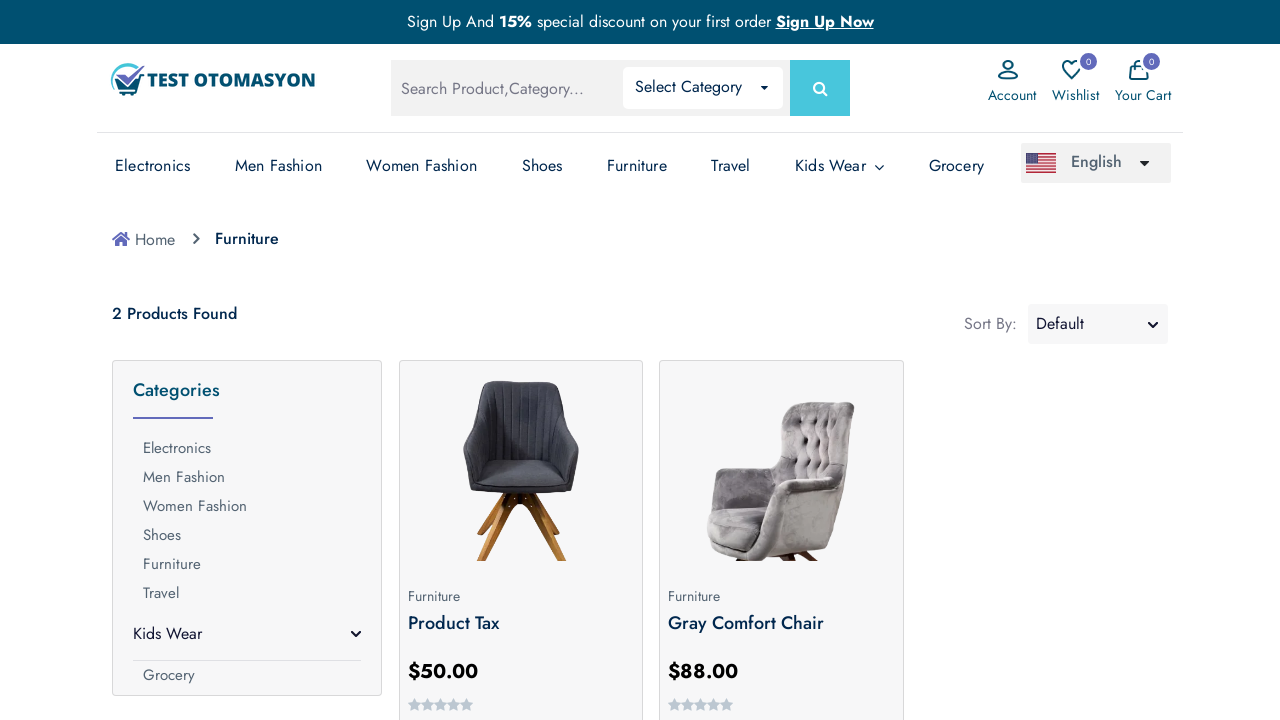

Clicked on the first product at (521, 540) on (//*[@class='product-box mb-2 pb-1'])[1]
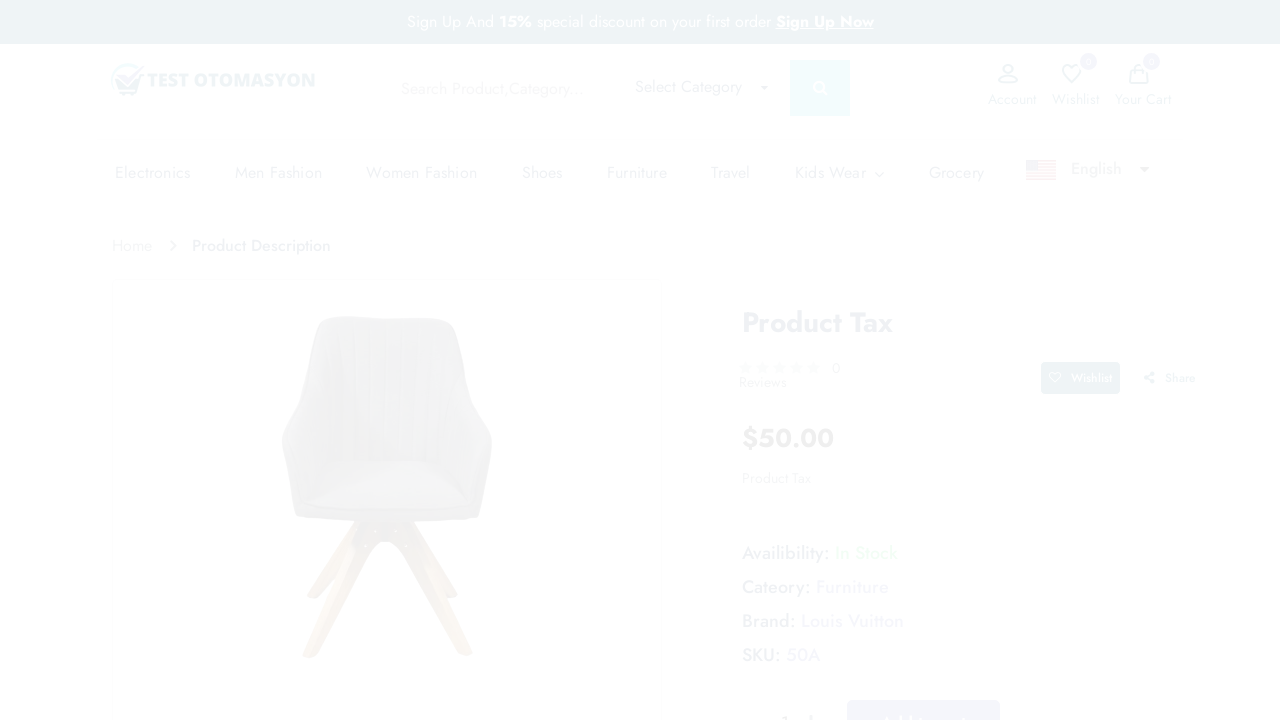

Waited for product price element to load
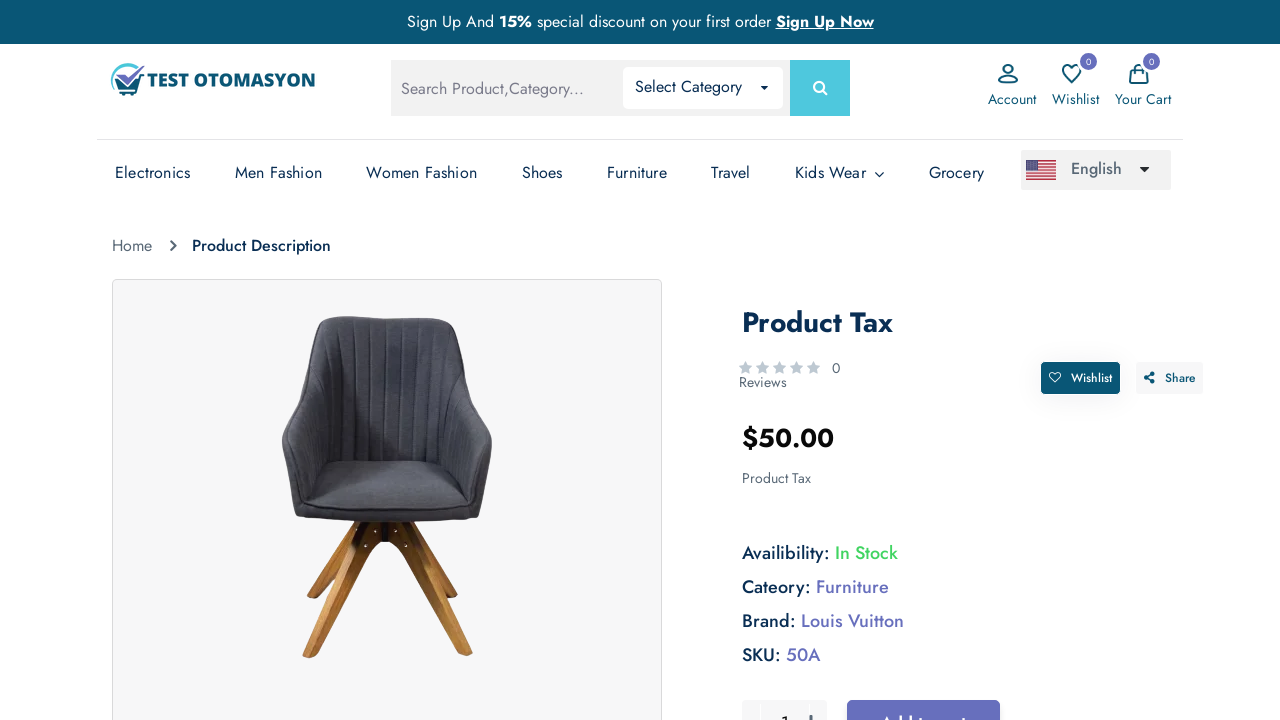

Verified product price 50.0 is within range 40-200
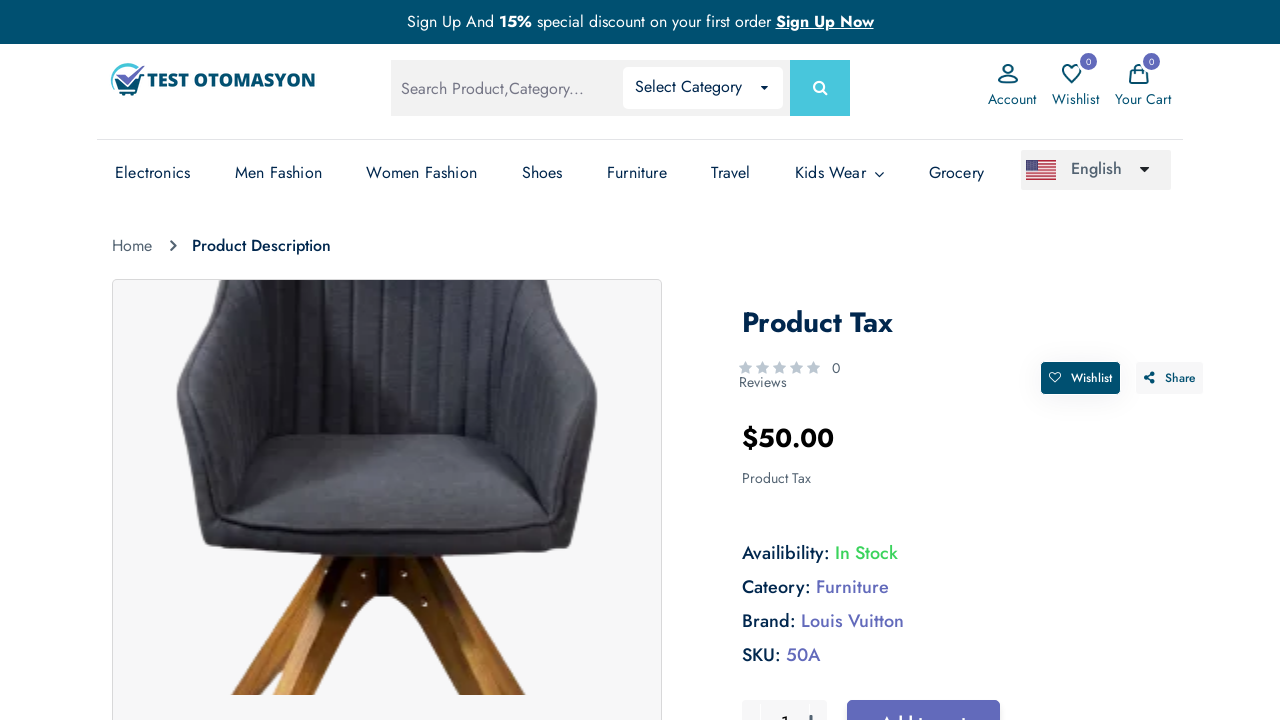

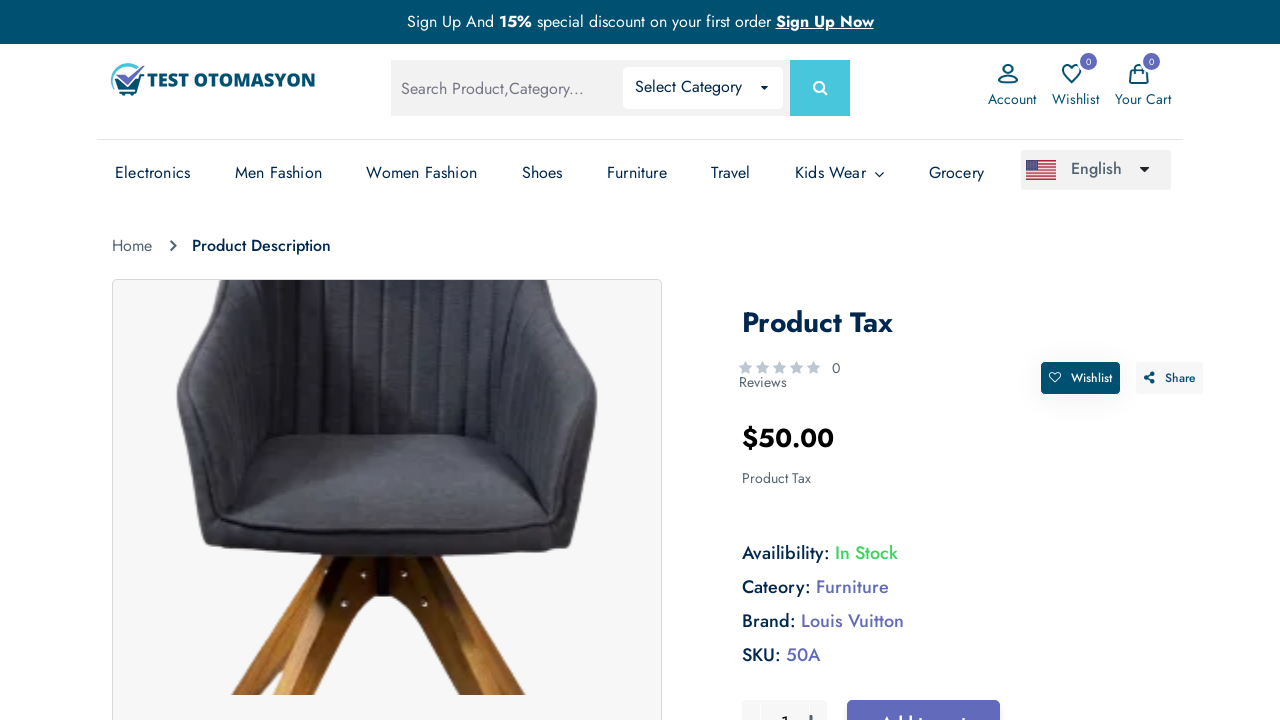